Tests JavaScript confirm alert handling by switching to an iframe, clicking a button to trigger a confirm dialog, accepting the alert, and verifying the result text is displayed.

Starting URL: https://www.w3schools.com/js/tryit.asp?filename=tryjs_confirm

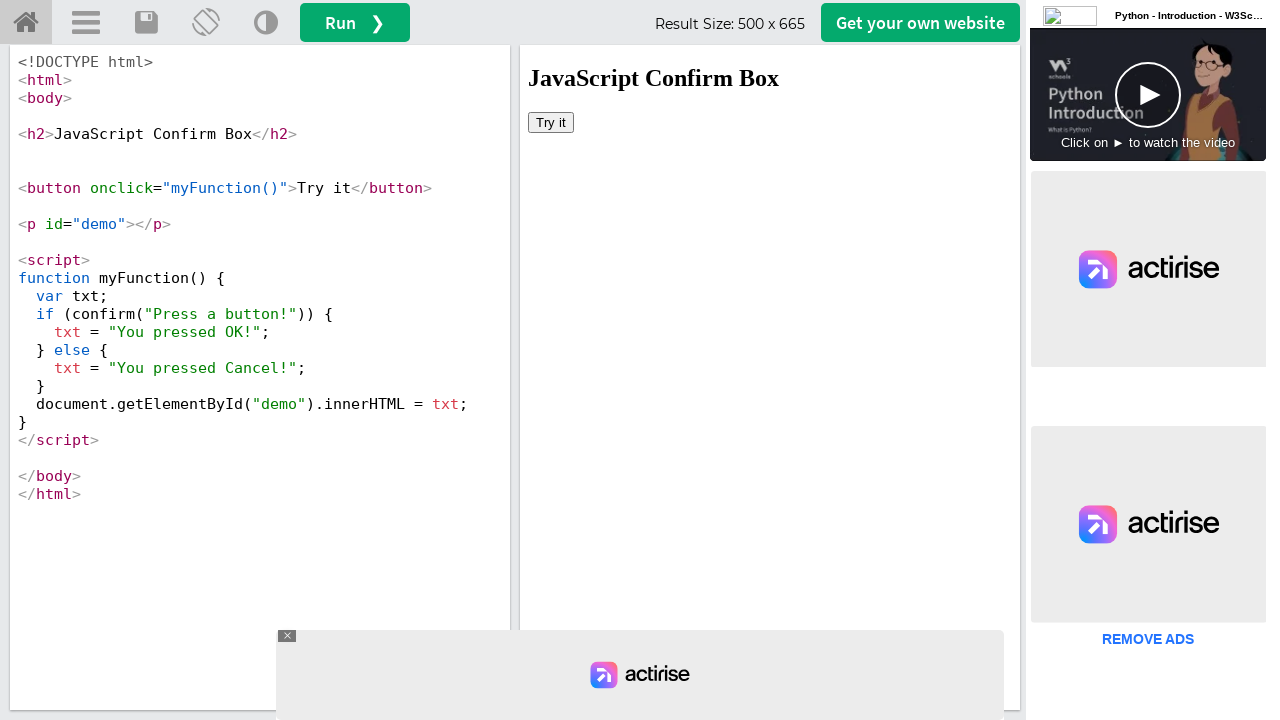

Located iframe with ID 'iframeResult'
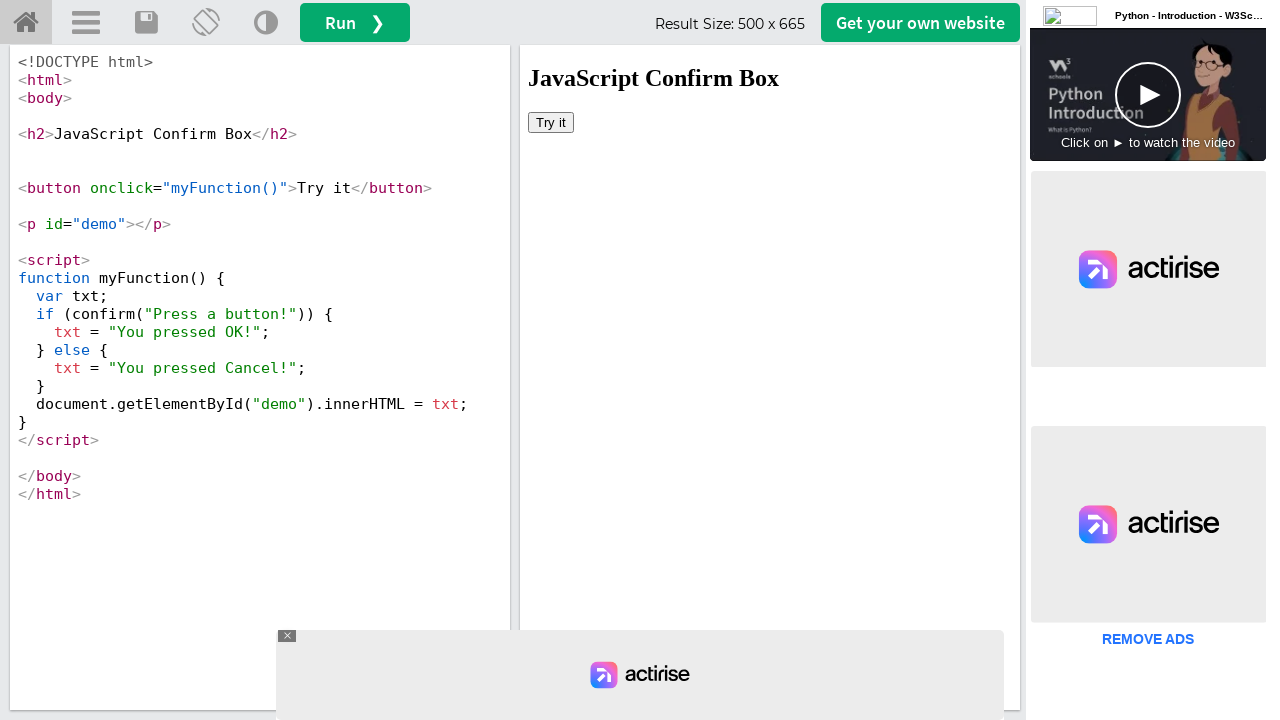

Set up dialog handler to accept confirm alerts
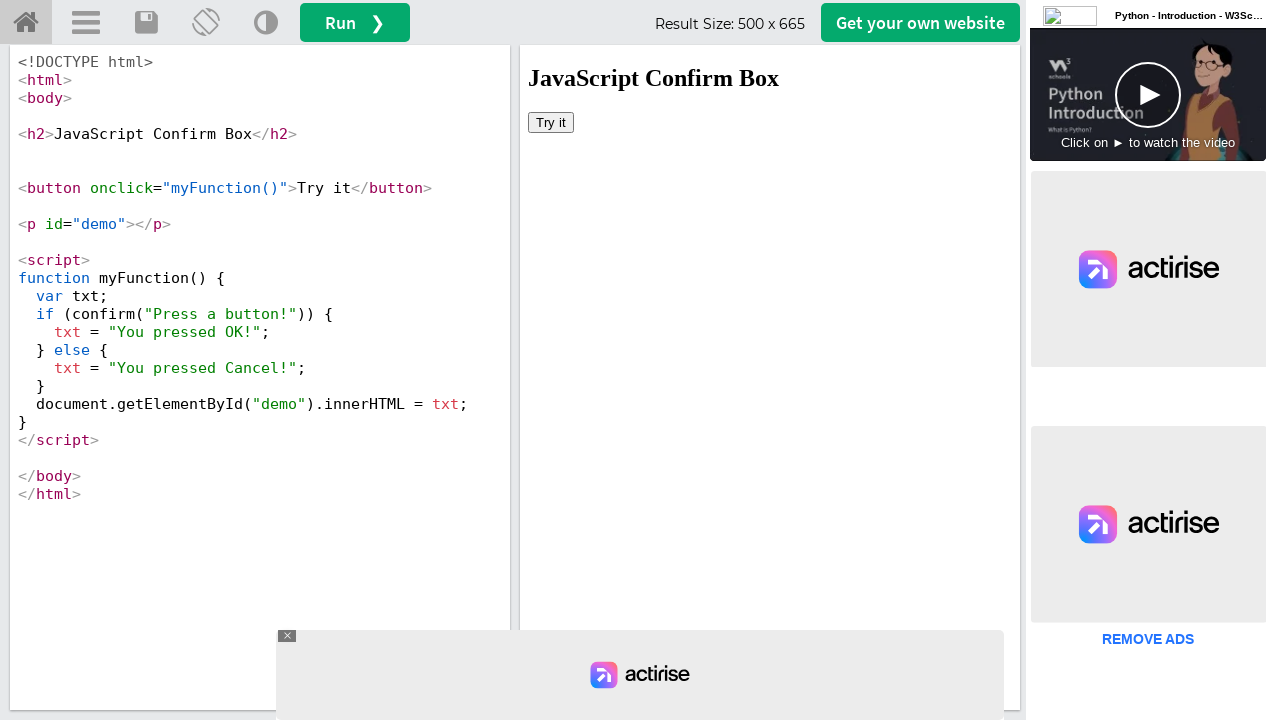

Clicked 'Try it' button to trigger confirm dialog at (551, 122) on #iframeResult >> internal:control=enter-frame >> xpath=//button[text()='Try it']
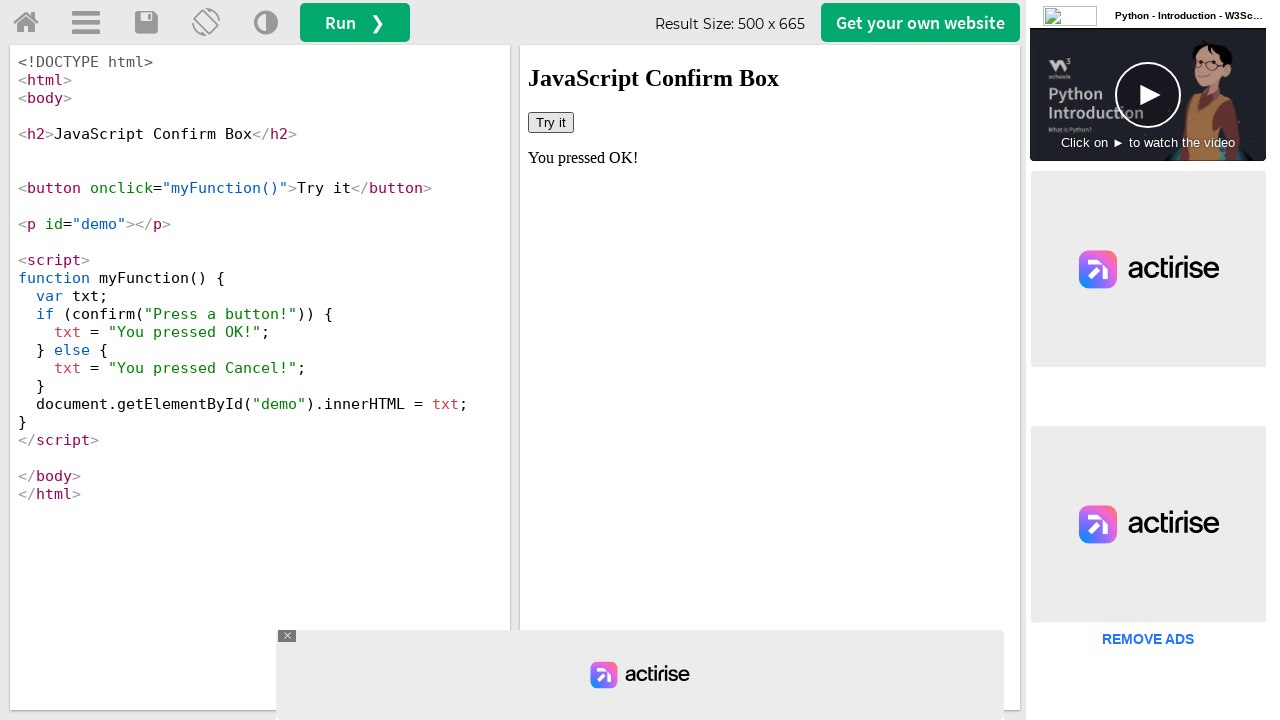

Retrieved result text from demo element after accepting alert
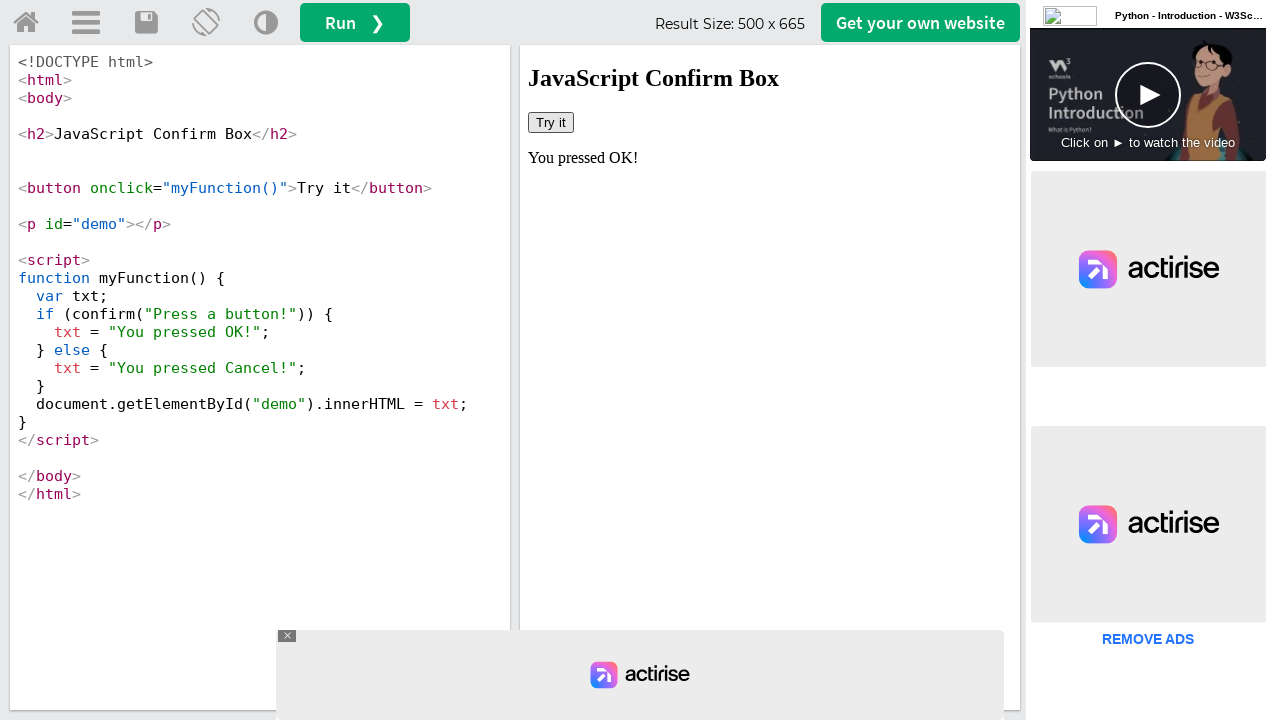

Printed result text: You pressed OK!
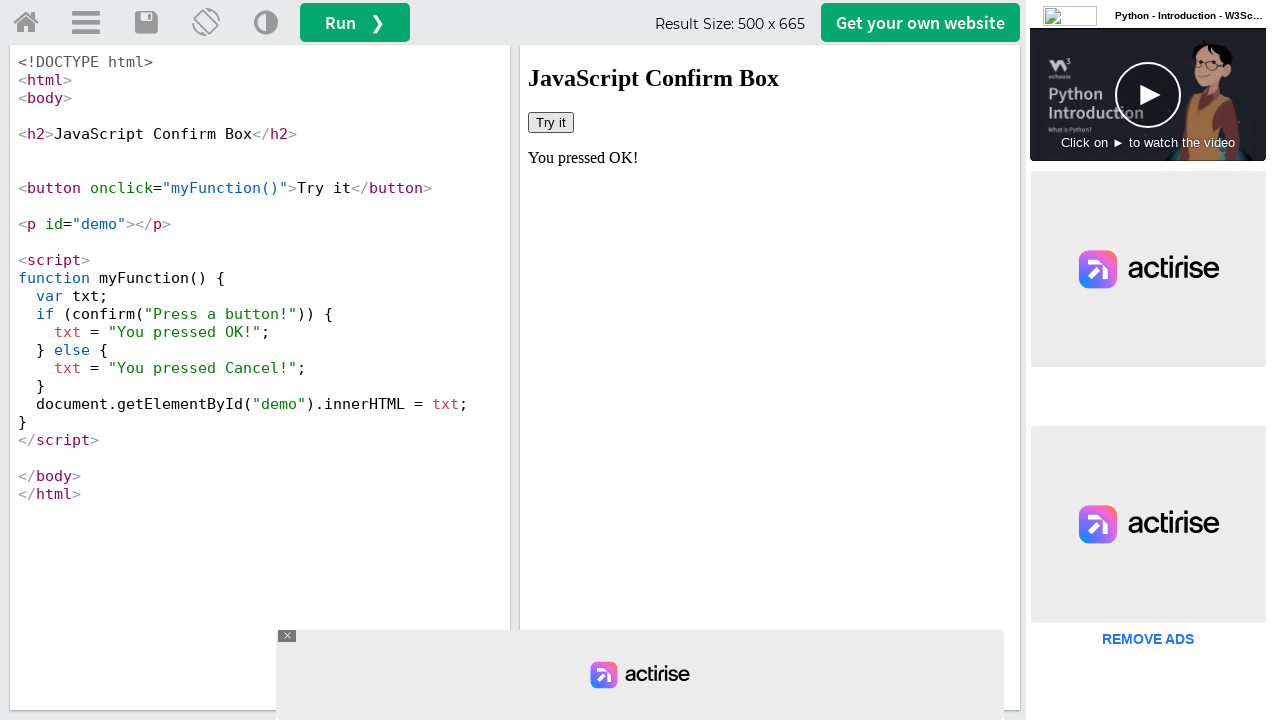

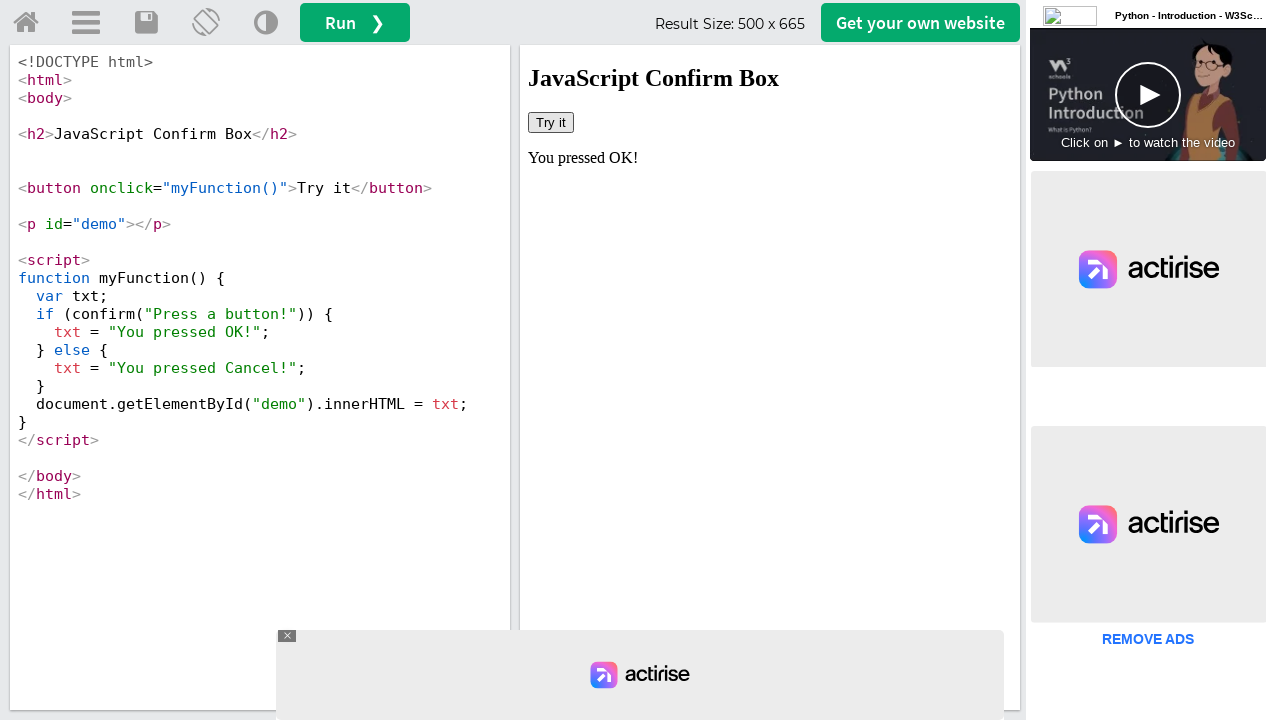